Tests drag and drop functionality by dragging column A to column B and verifying the elements have swapped

Starting URL: https://the-internet.herokuapp.com/drag_and_drop

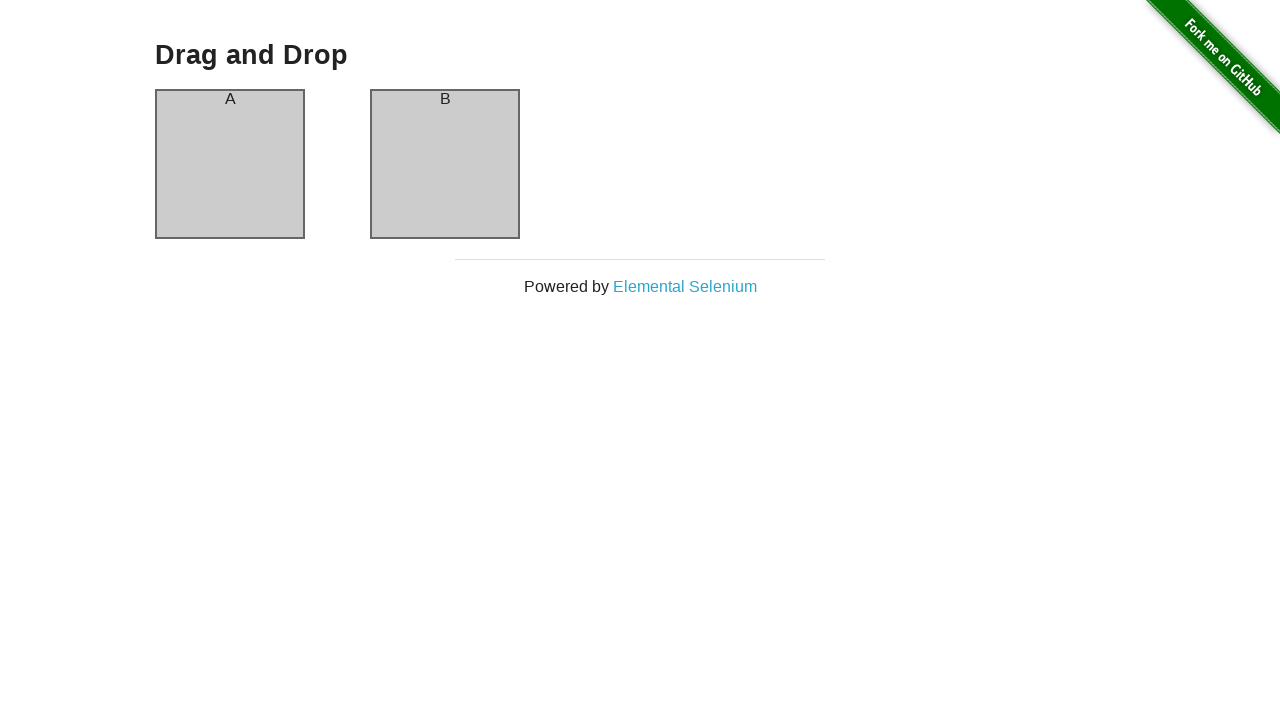

Navigated to drag and drop test page
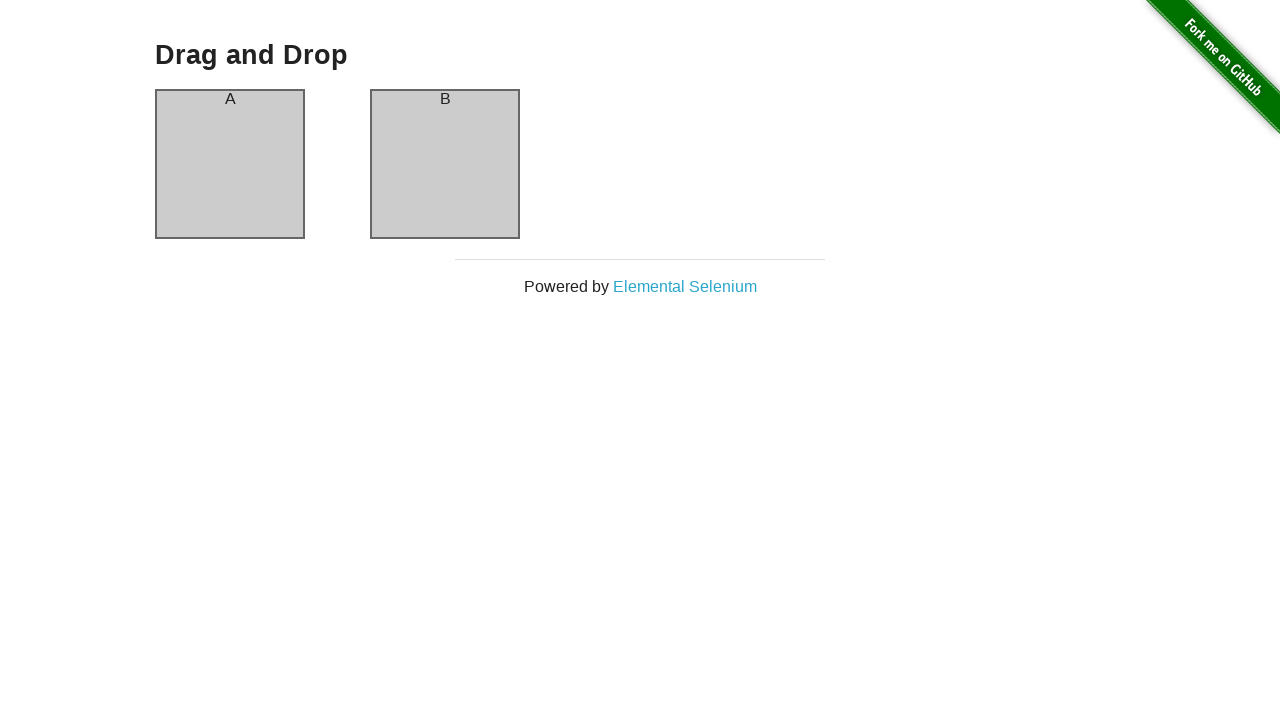

Dragged column A to column B at (445, 164)
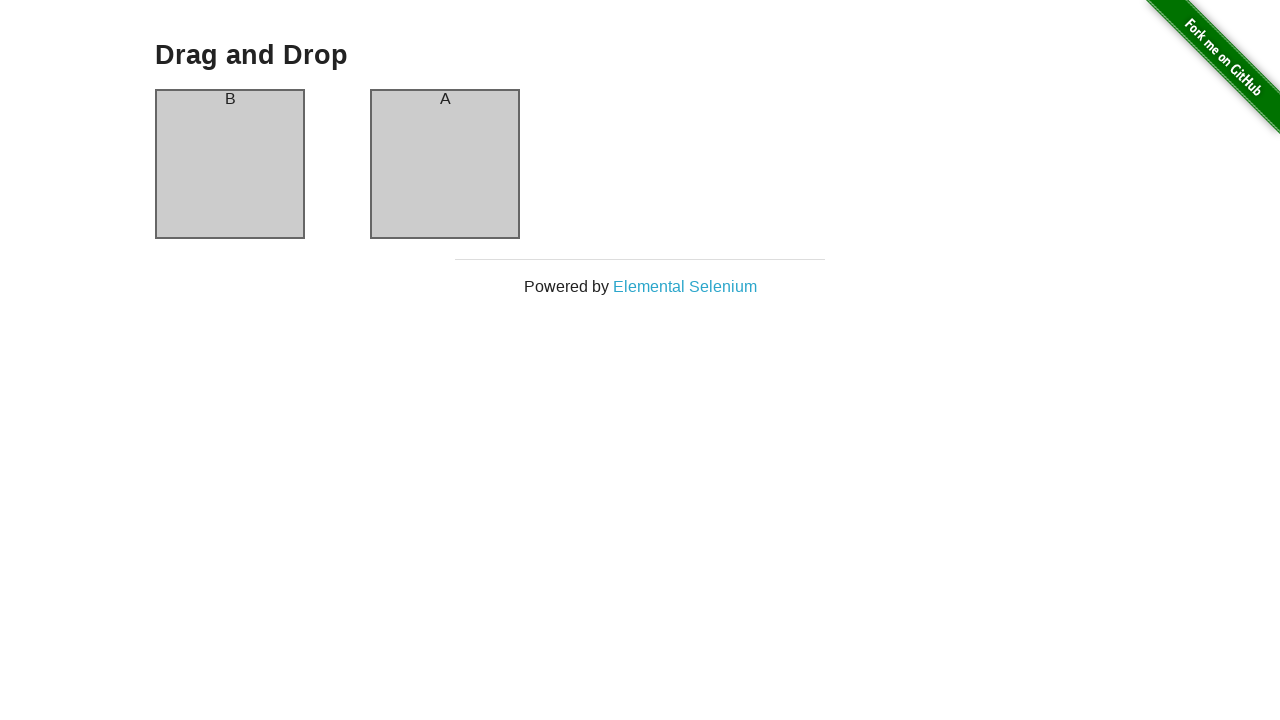

Retrieved text content of column A after drag and drop
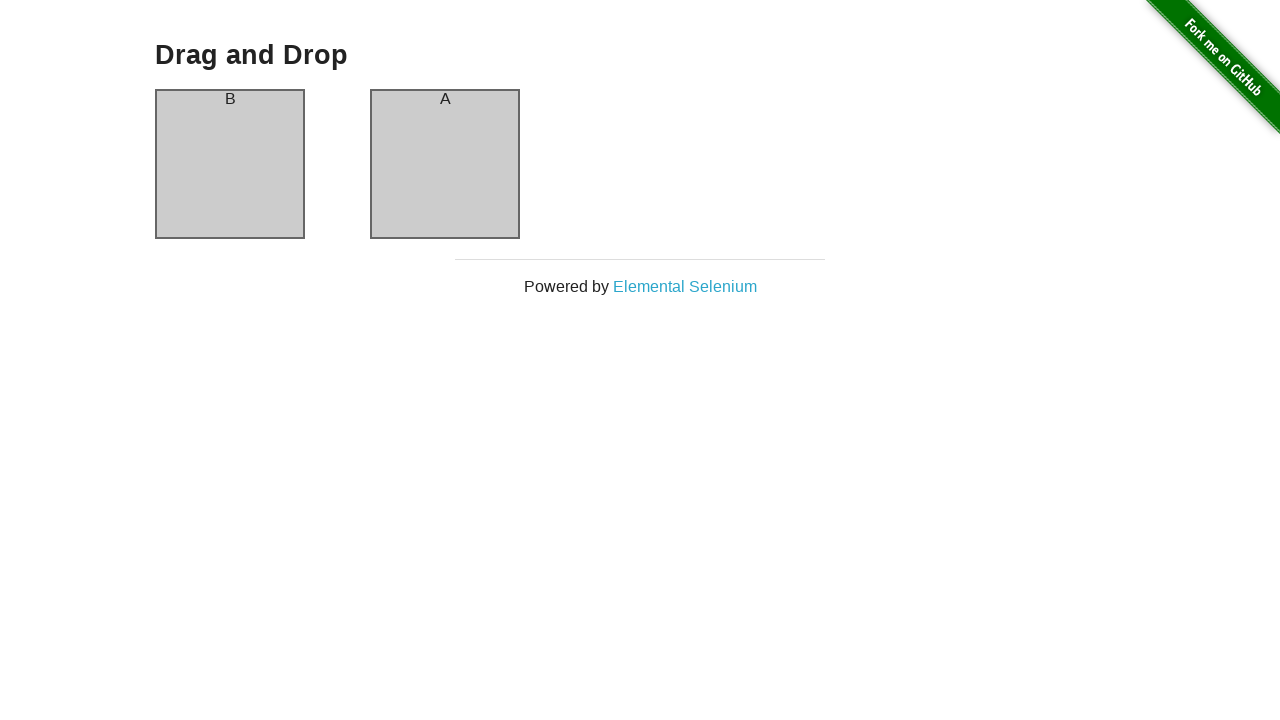

Retrieved text content of column B after drag and drop
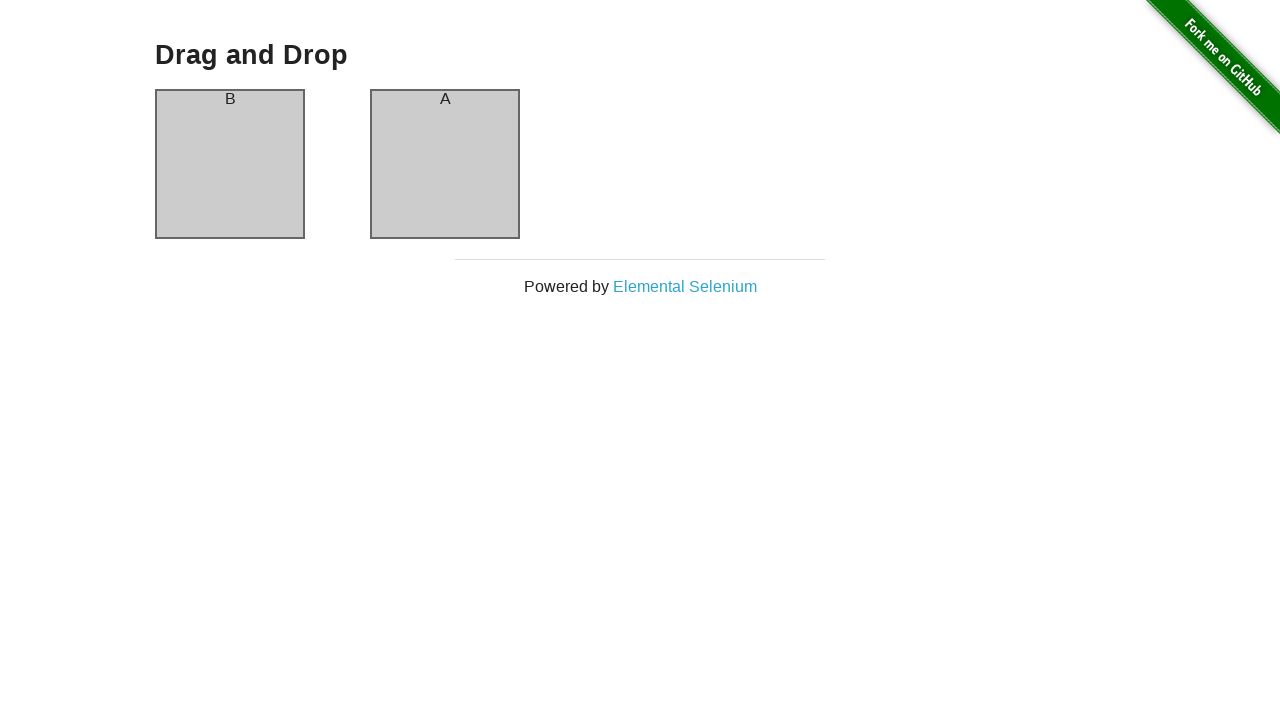

Verified that column A now contains 'B'
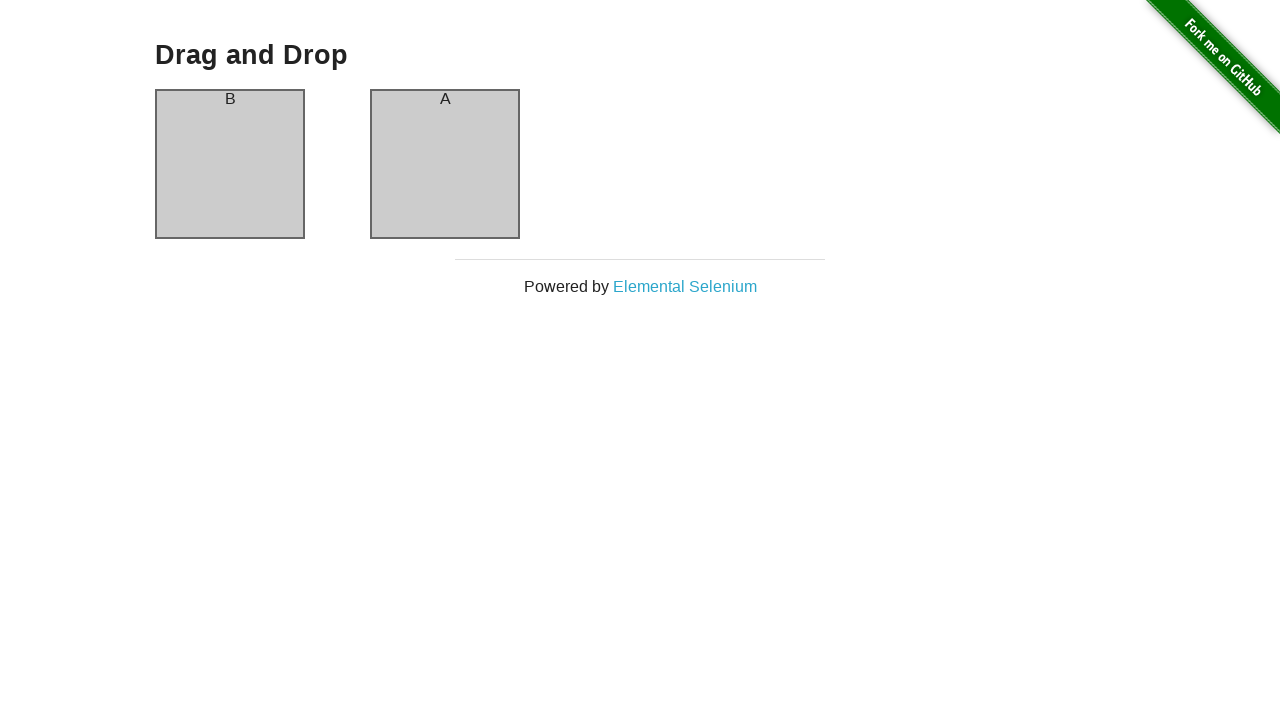

Verified that column B now contains 'A' - drag and drop test passed
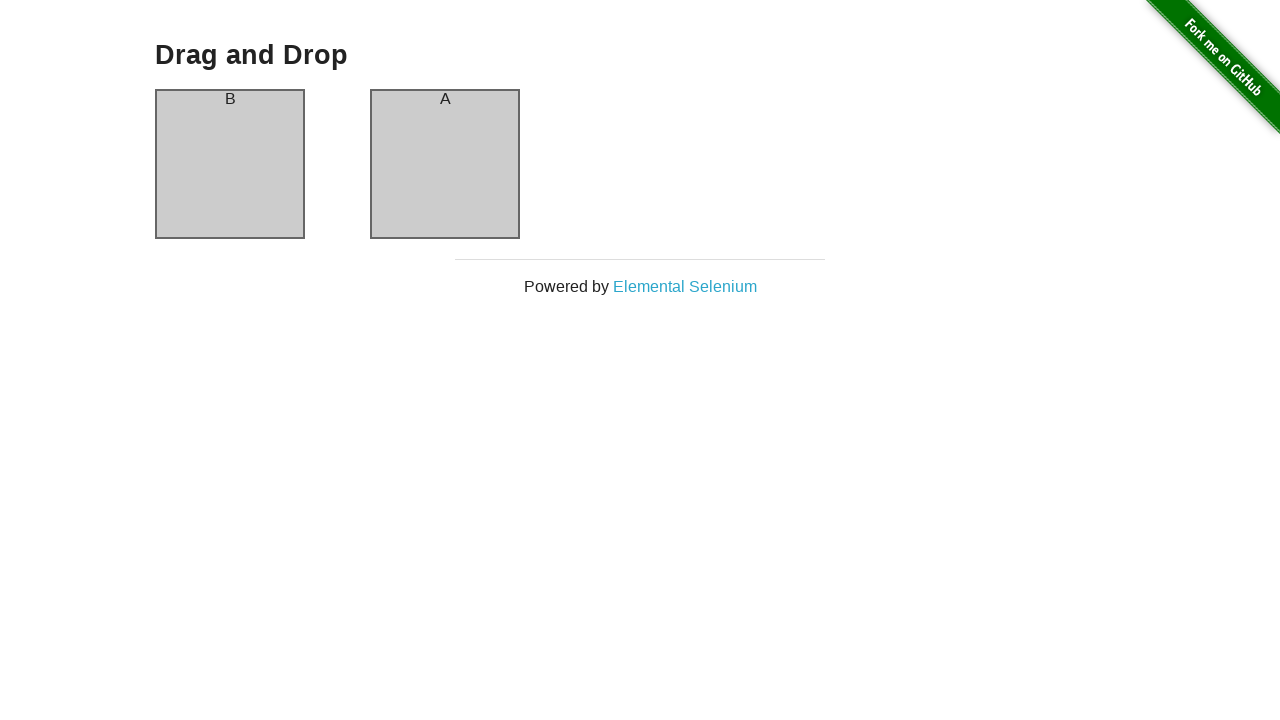

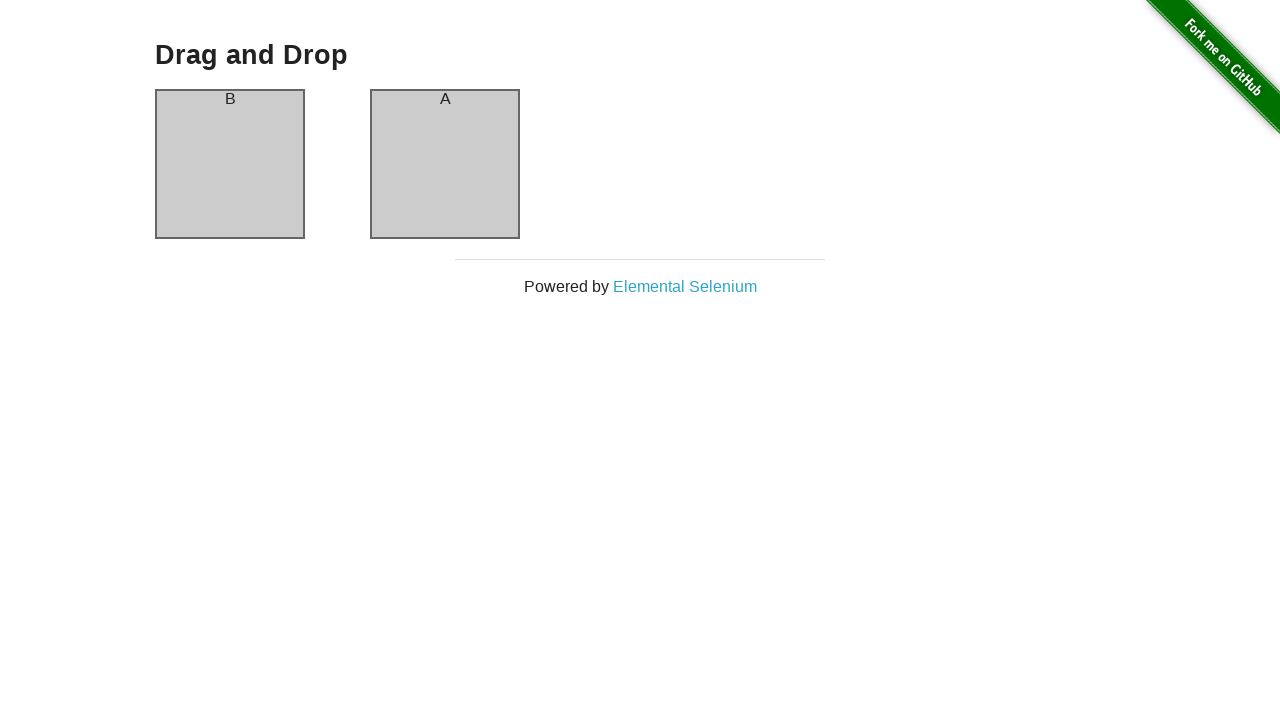